Tests soft assertions by clicking the continue button on registration page without filling required fields and verifying validation messages appear.

Starting URL: https://ecommerce-playground.lambdatest.io/index.php?route=account/register

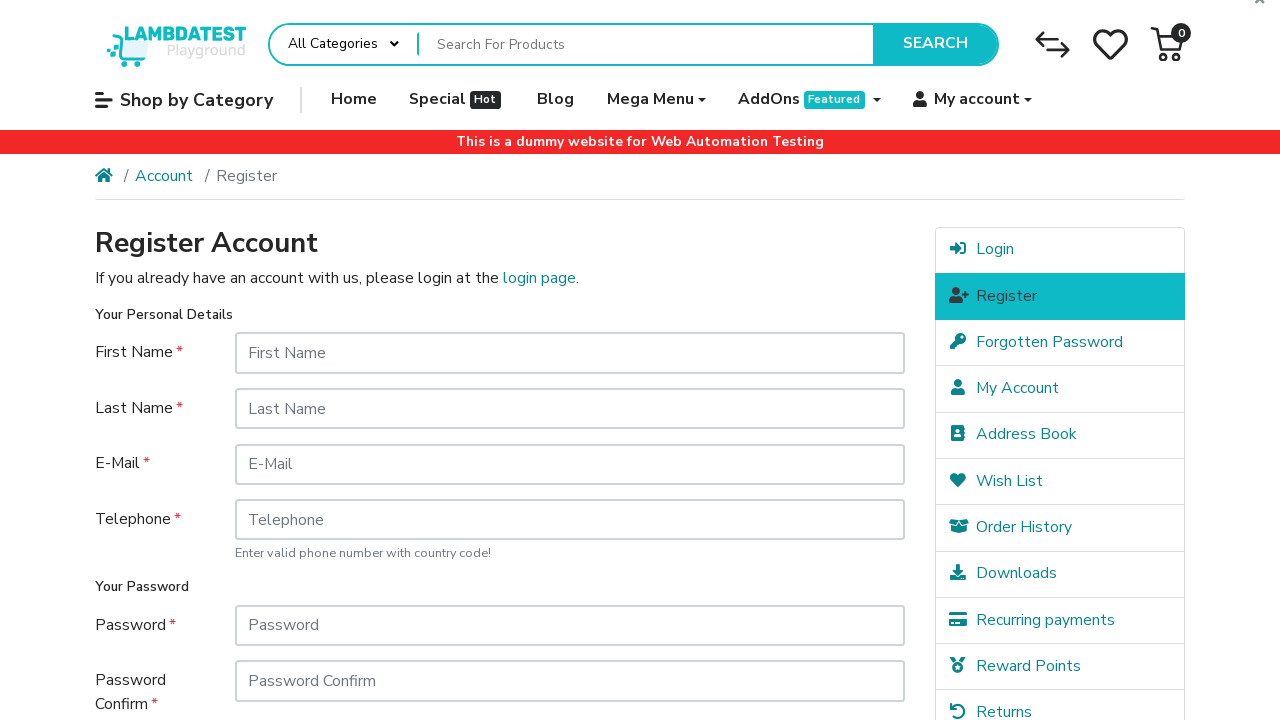

Clicked Continue button on registration form without filling required fields at (858, 578) on input[value='Continue']
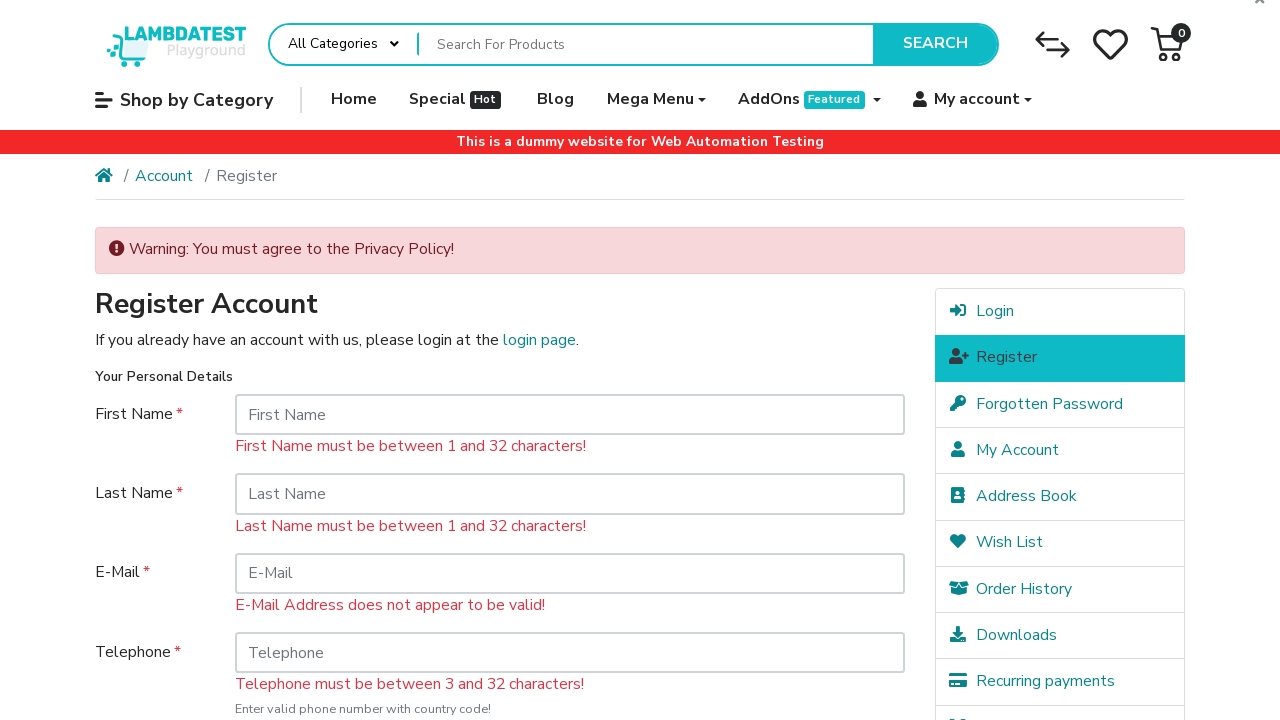

Validation message 'First Name must be between 1 and 32 characters!' appeared
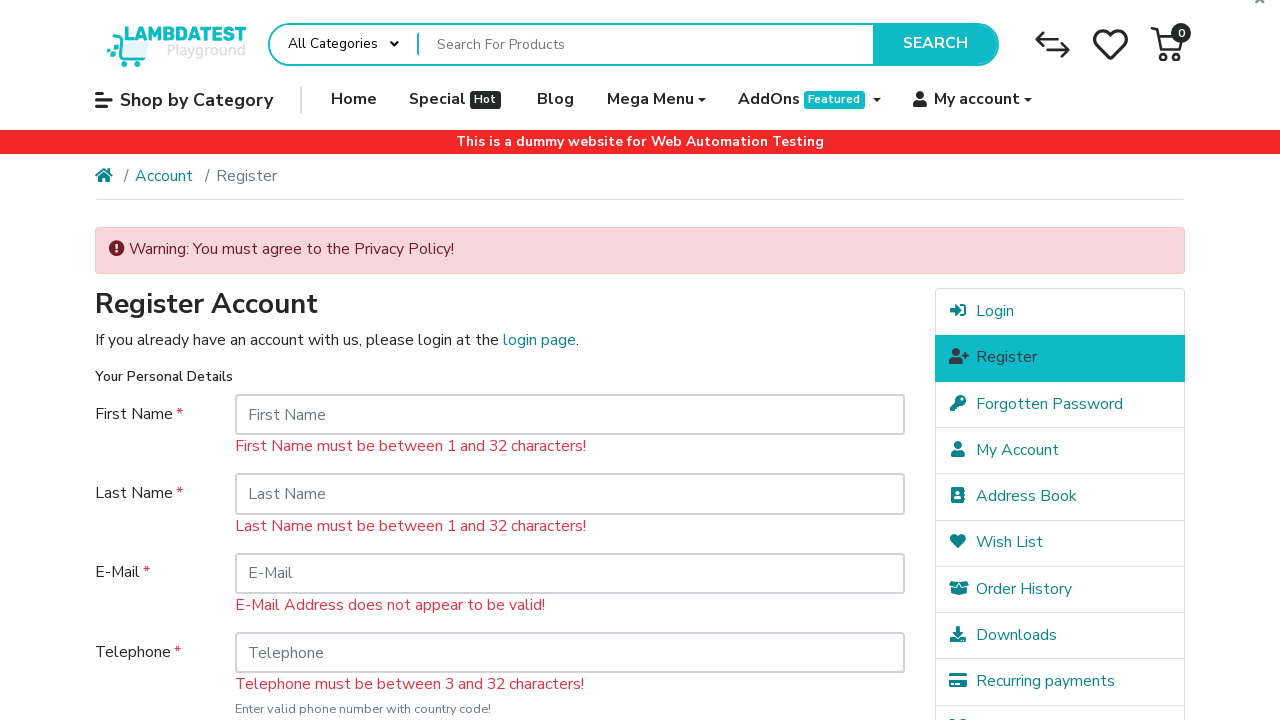

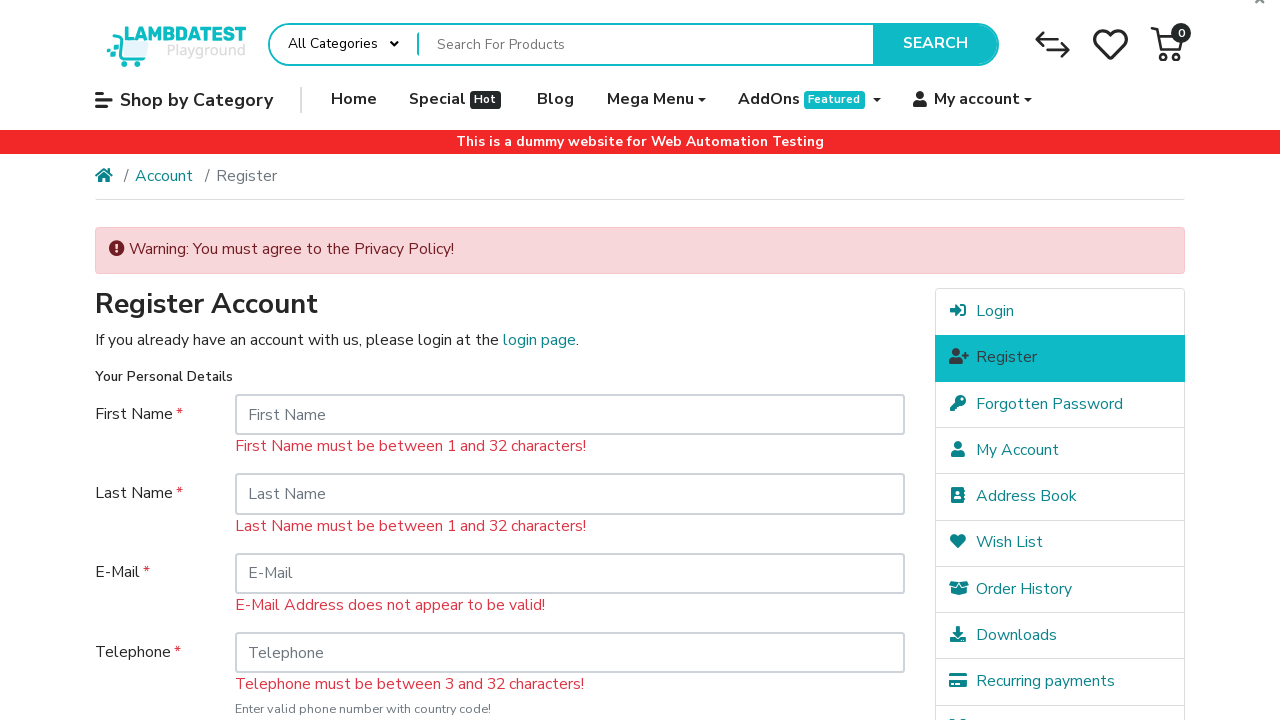